Tests the 'All' filter by adding a todo and clicking the All filter button.

Starting URL: https://demo.playwright.dev/todomvc

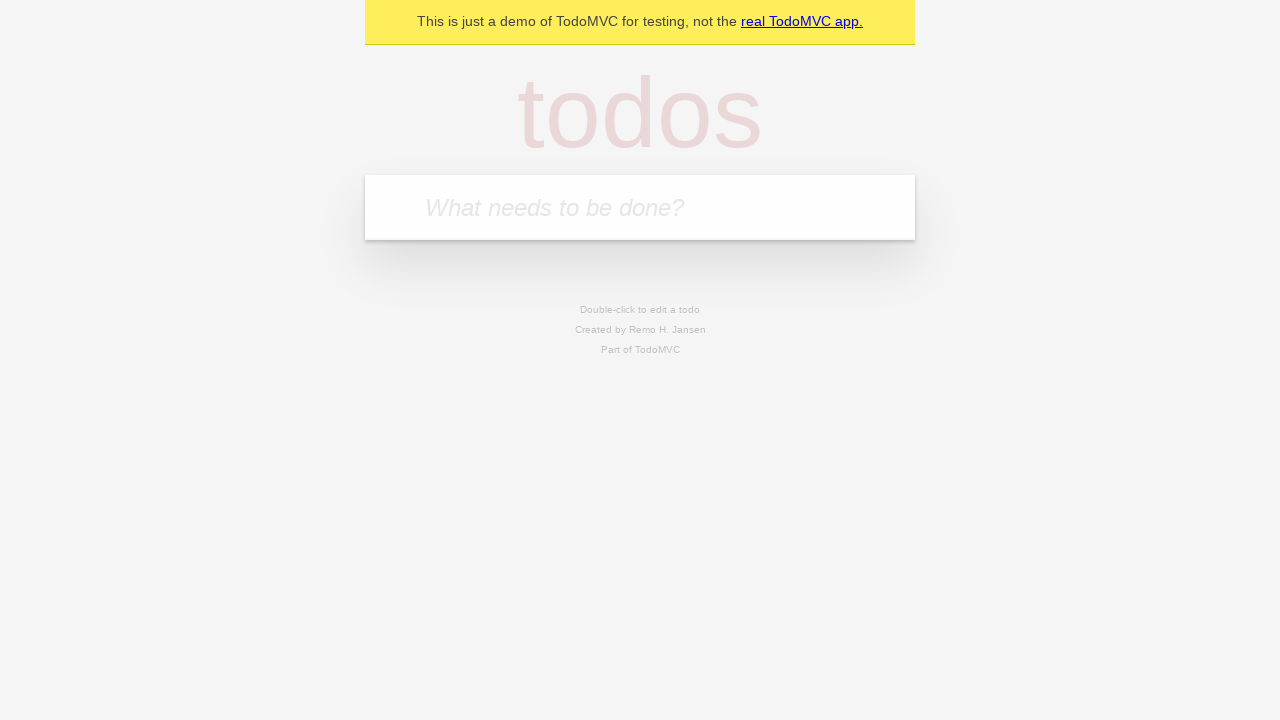

Clicked on the new todo input field at (640, 207) on input.new-todo
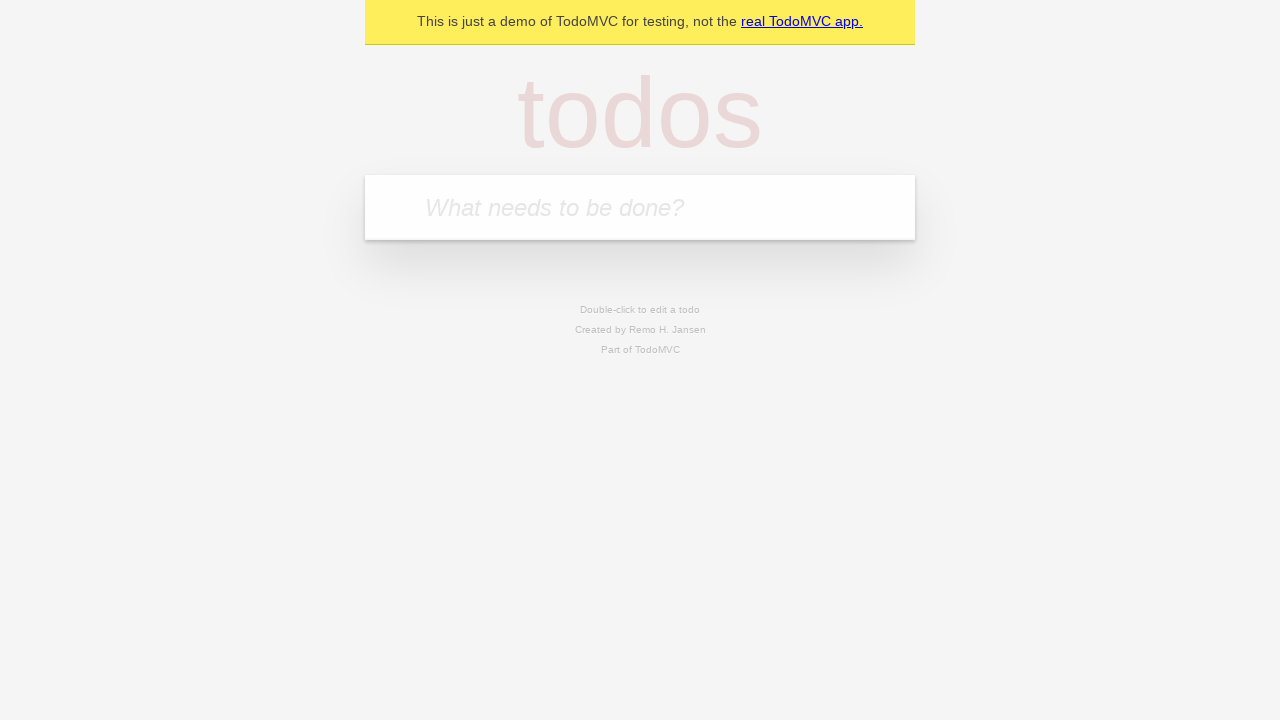

Filled new todo input with 'Buy fruits' on input.new-todo
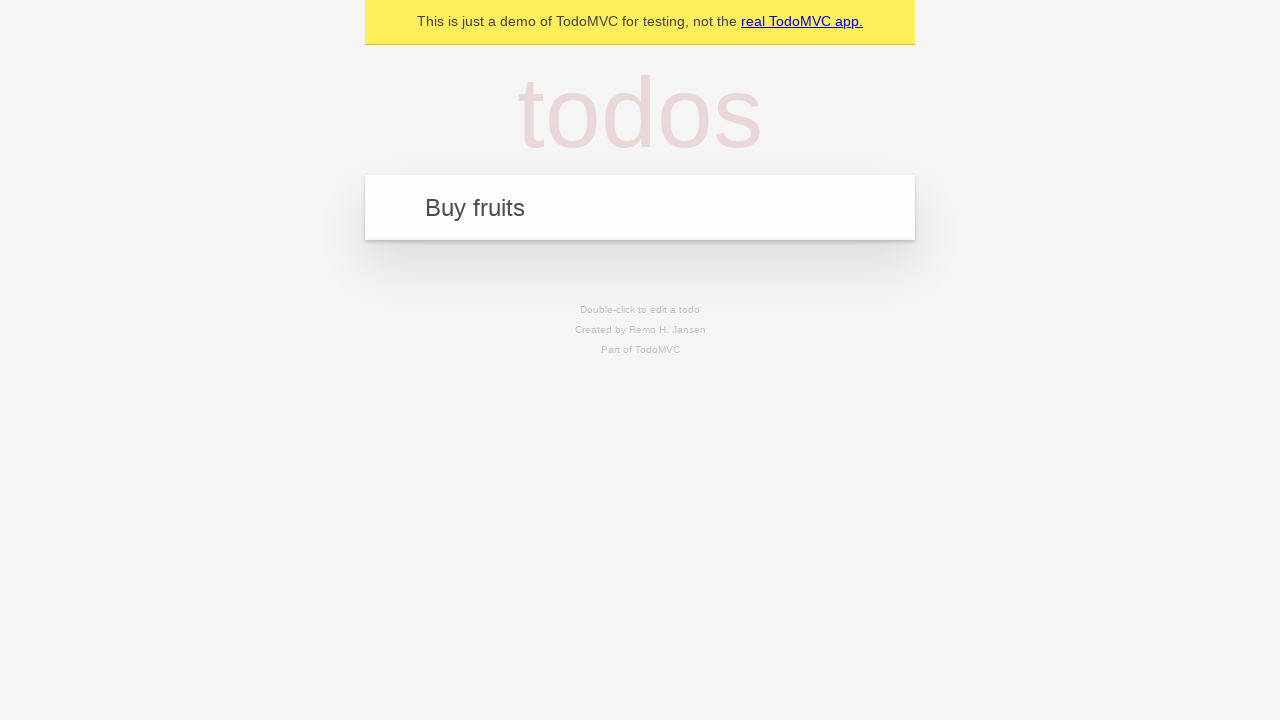

Pressed Enter to add the todo on input.new-todo
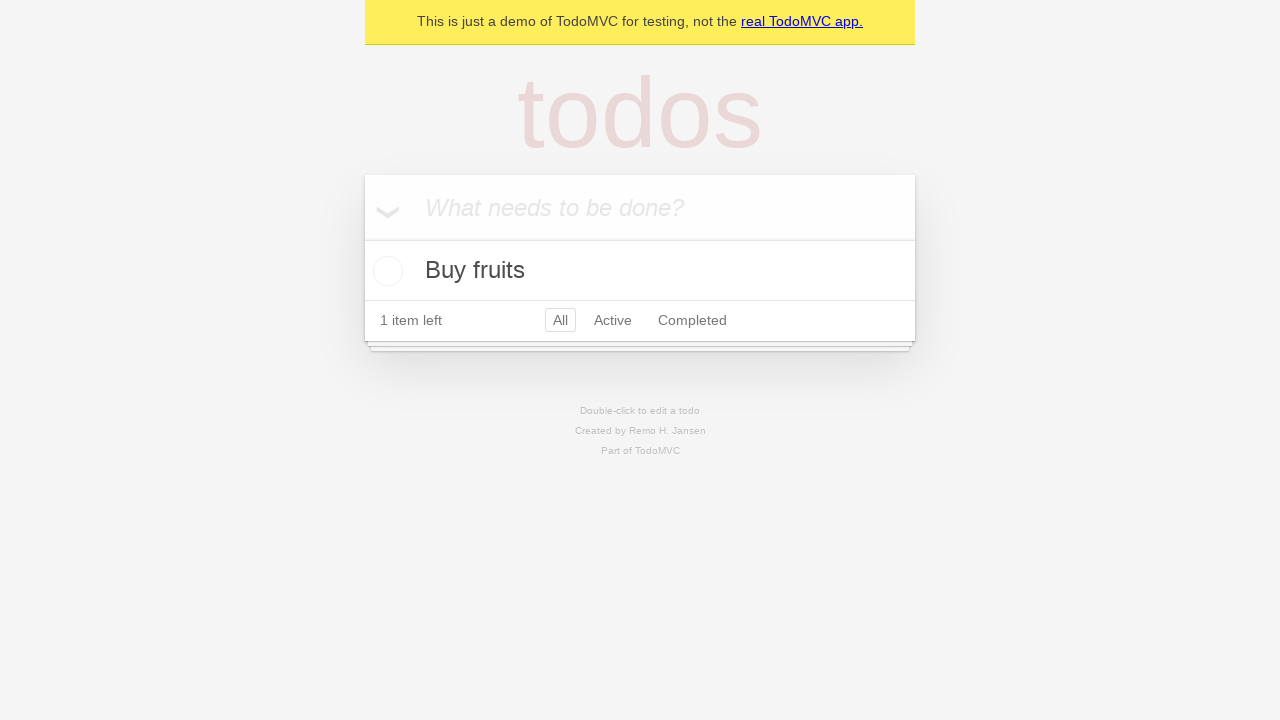

Clicked on the 'All' filter button at (382, 206) on text=All
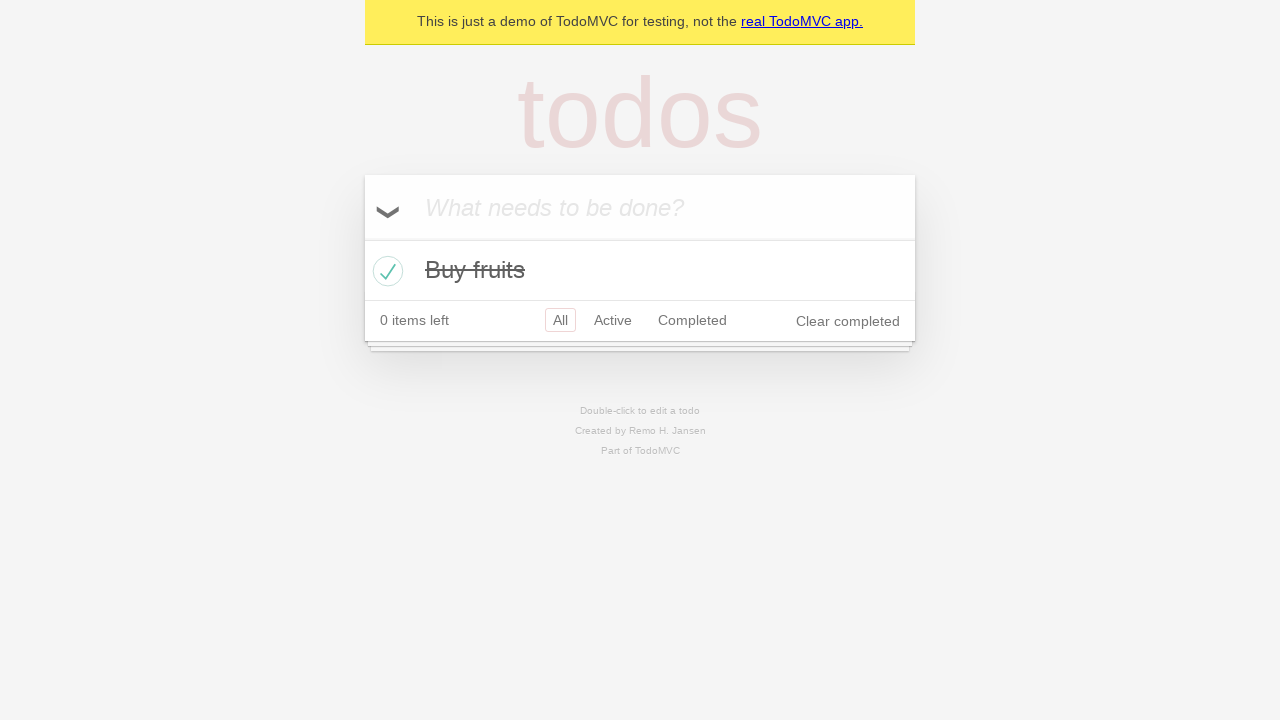

Verified that the todo item is visible
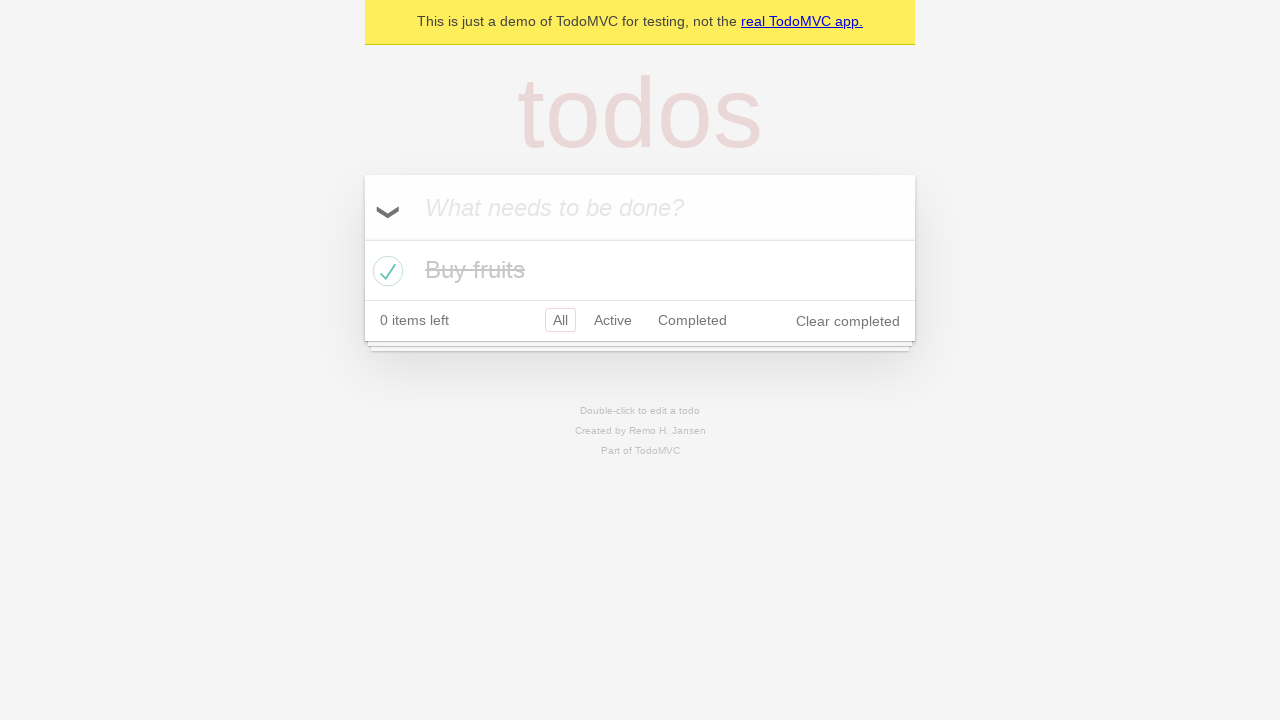

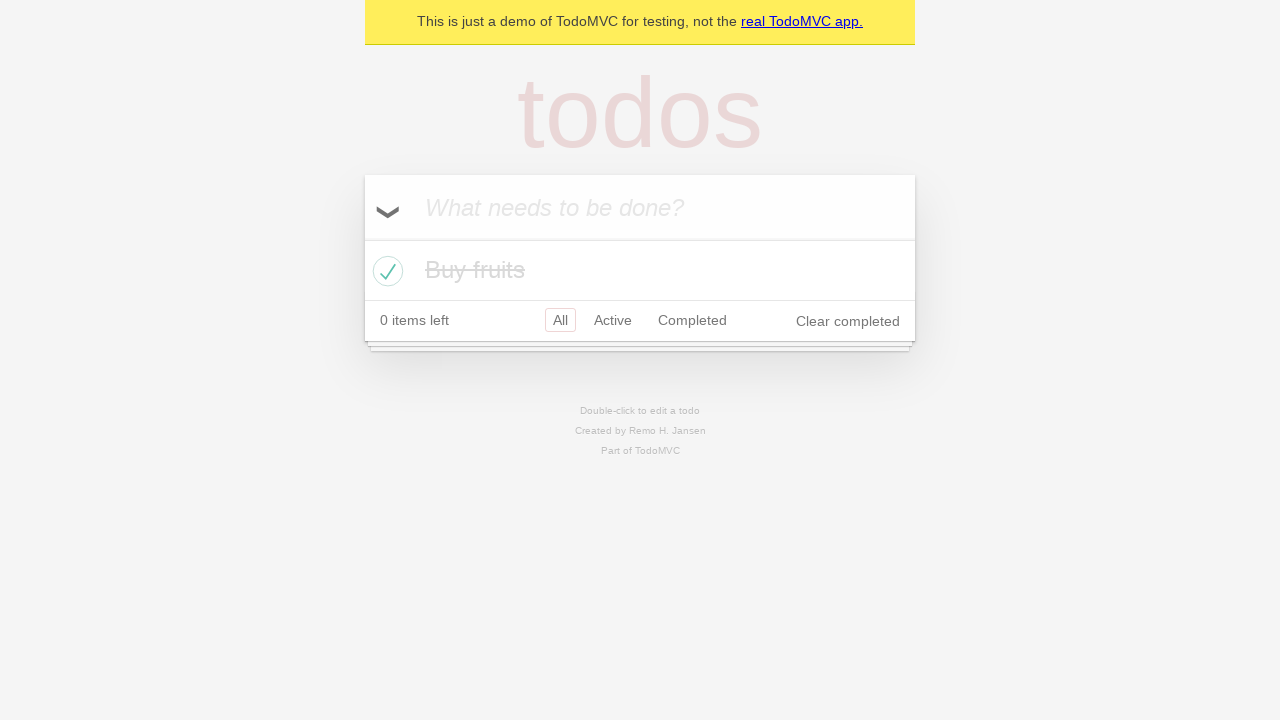